Tests the add/remove elements functionality by clicking the Add button to create a Delete button, verifying it appears, then clicking Delete to remove it

Starting URL: https://the-internet.herokuapp.com/add_remove_elements/

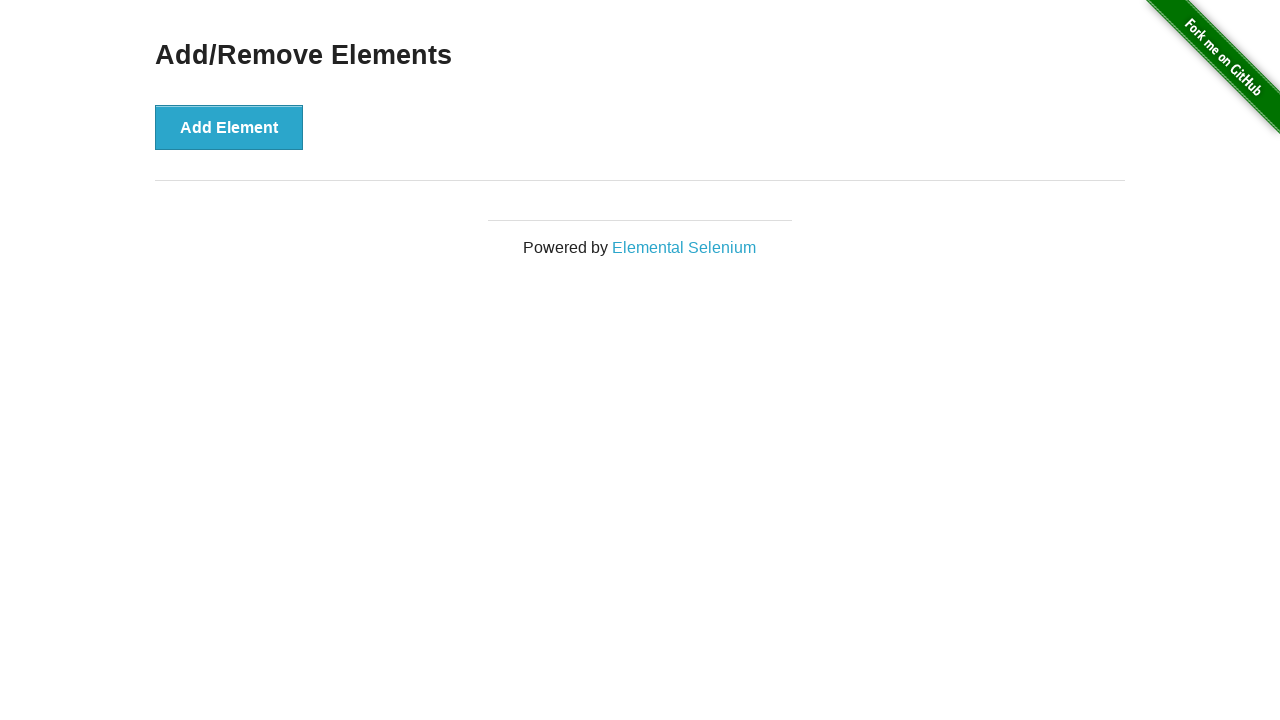

Clicked the Add Element button to create a Delete button at (229, 127) on xpath=//button[@onclick='addElement()']
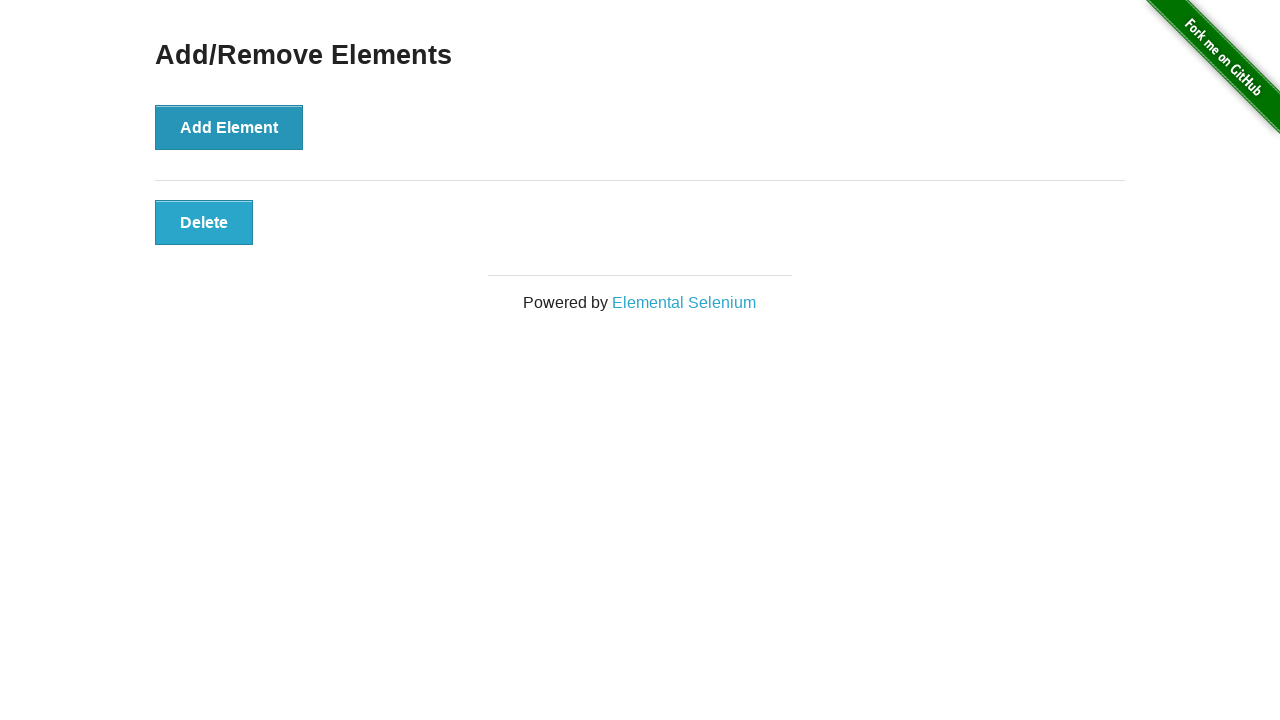

Verified the Delete button appeared on the page
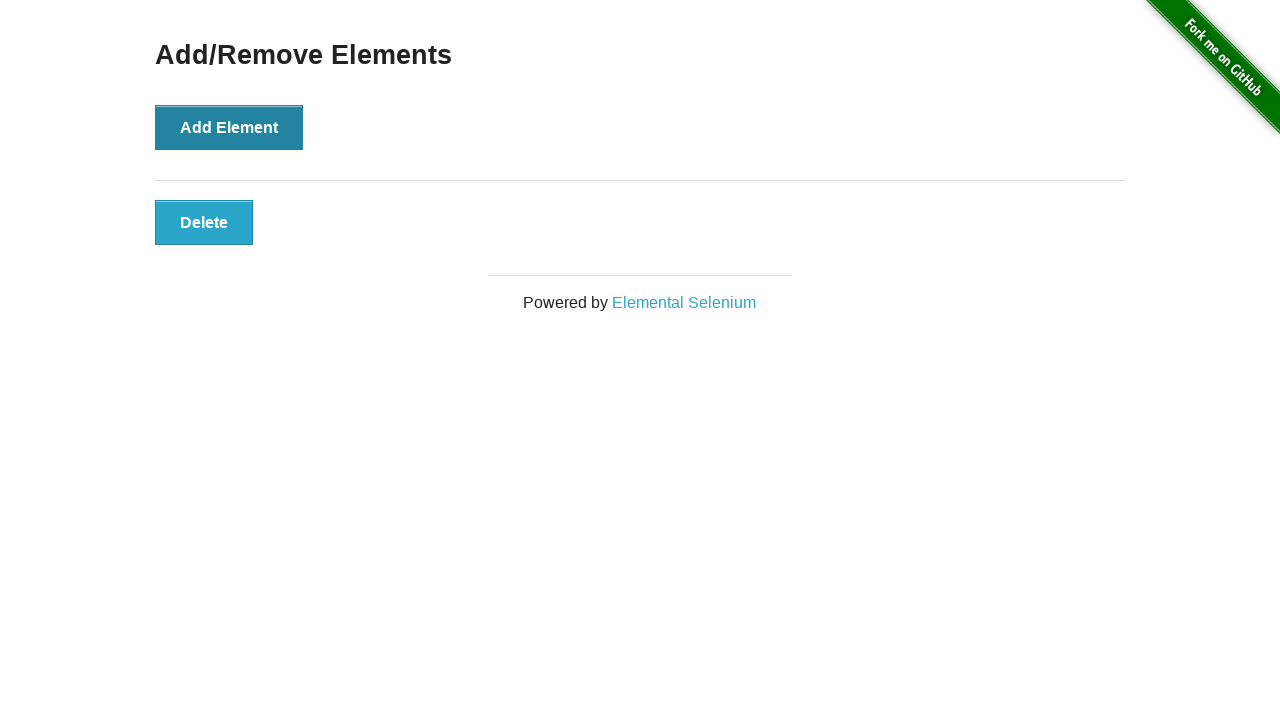

Clicked the Delete button to remove it at (204, 222) on xpath=//button[@class='added-manually']
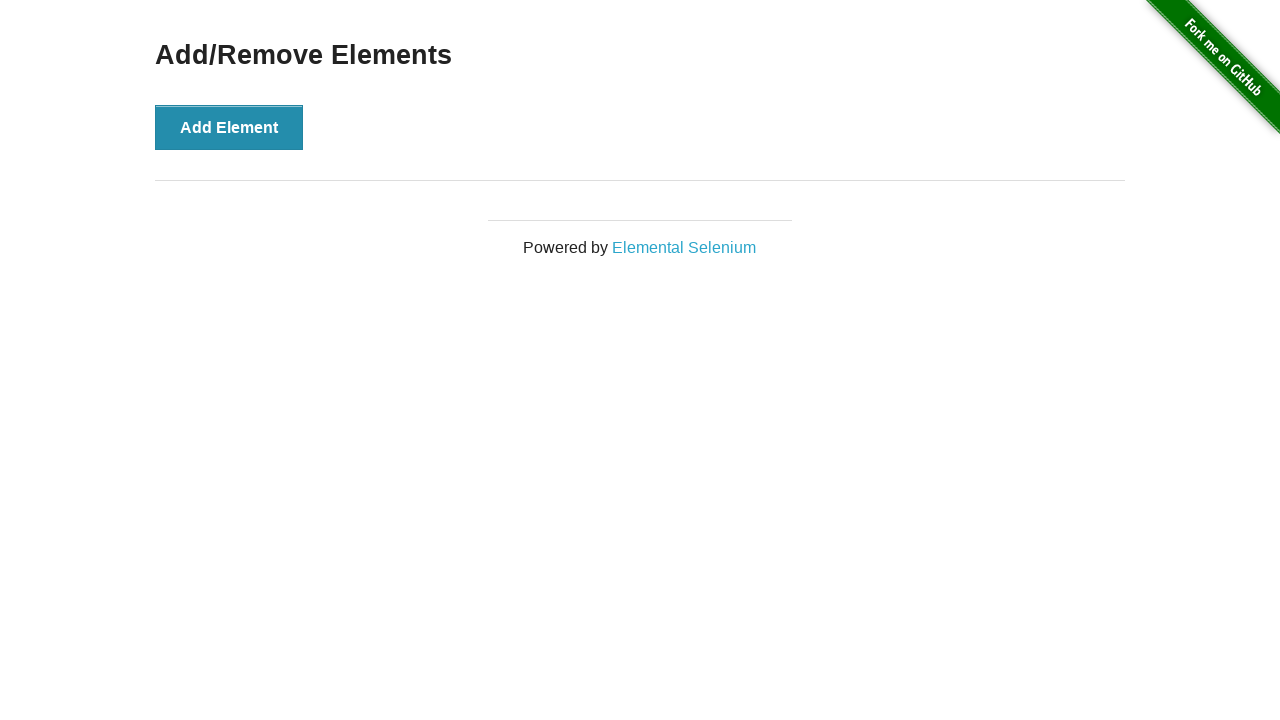

Verified the Add button is still visible after deletion
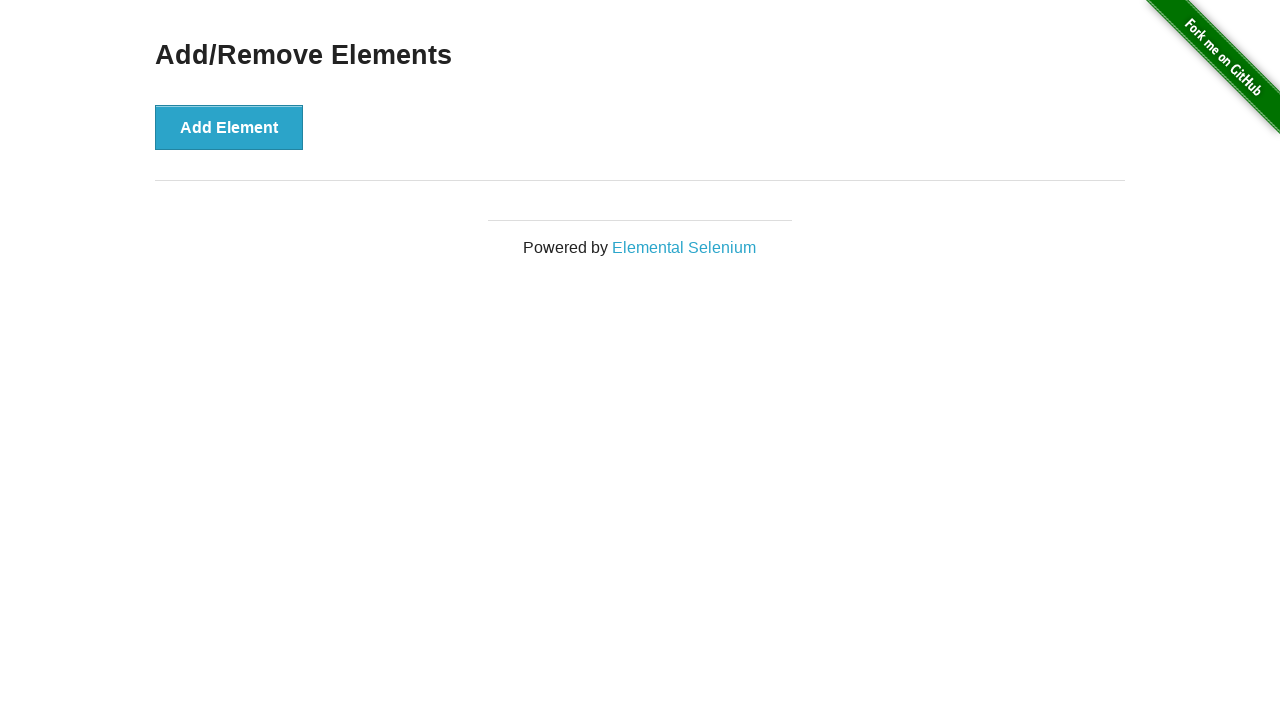

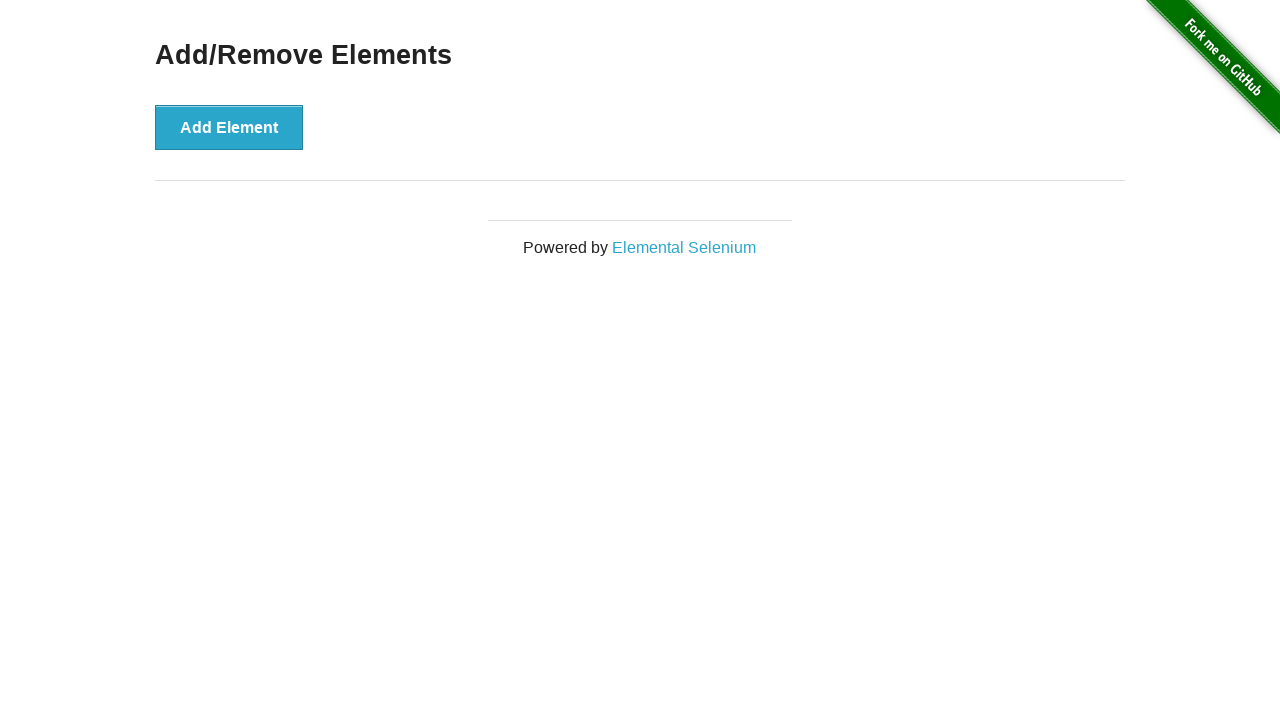